Navigates to the home page by clicking on the logo

Starting URL: https://formy-project.herokuapp.com/switch-window

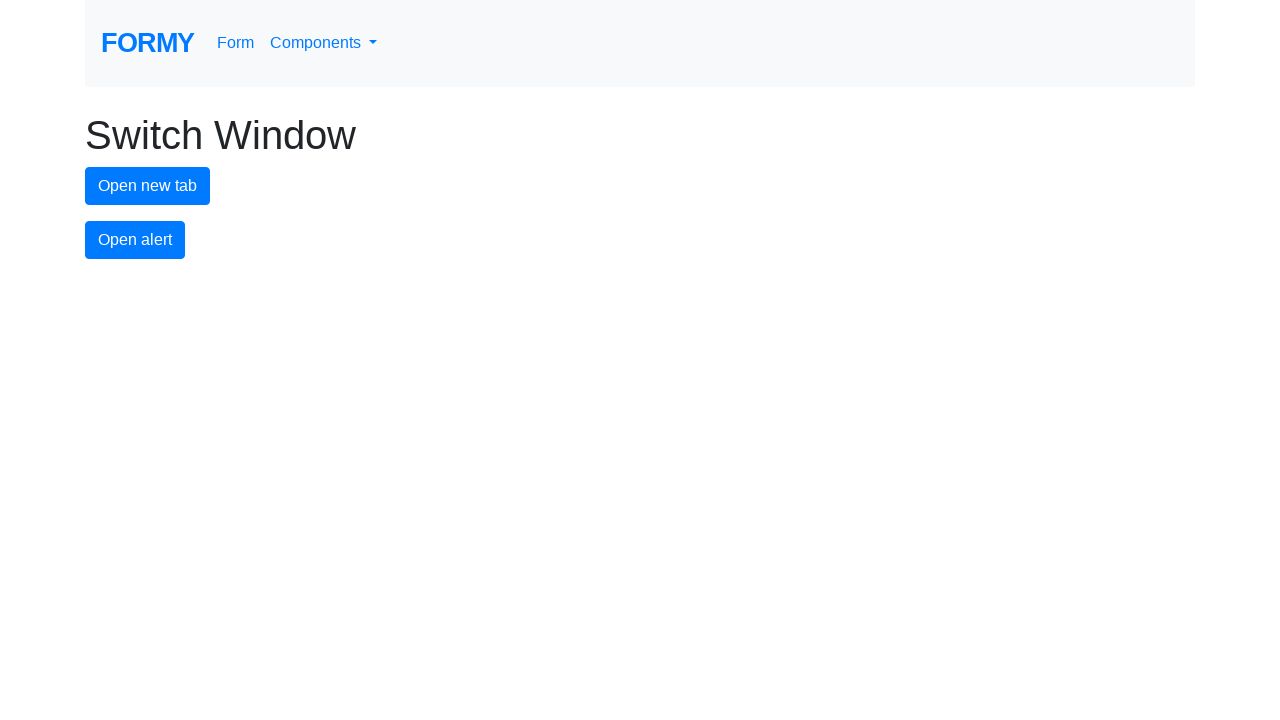

Clicked on the home logo to navigate to home page at (148, 43) on #logo
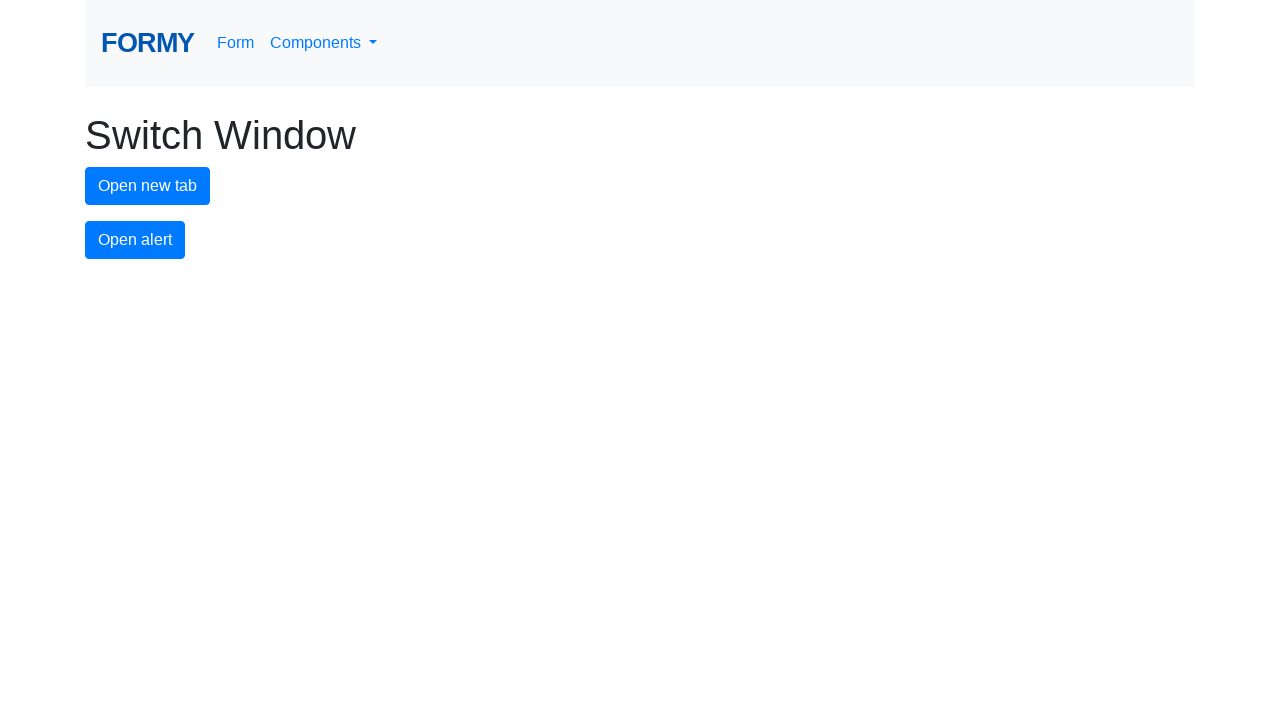

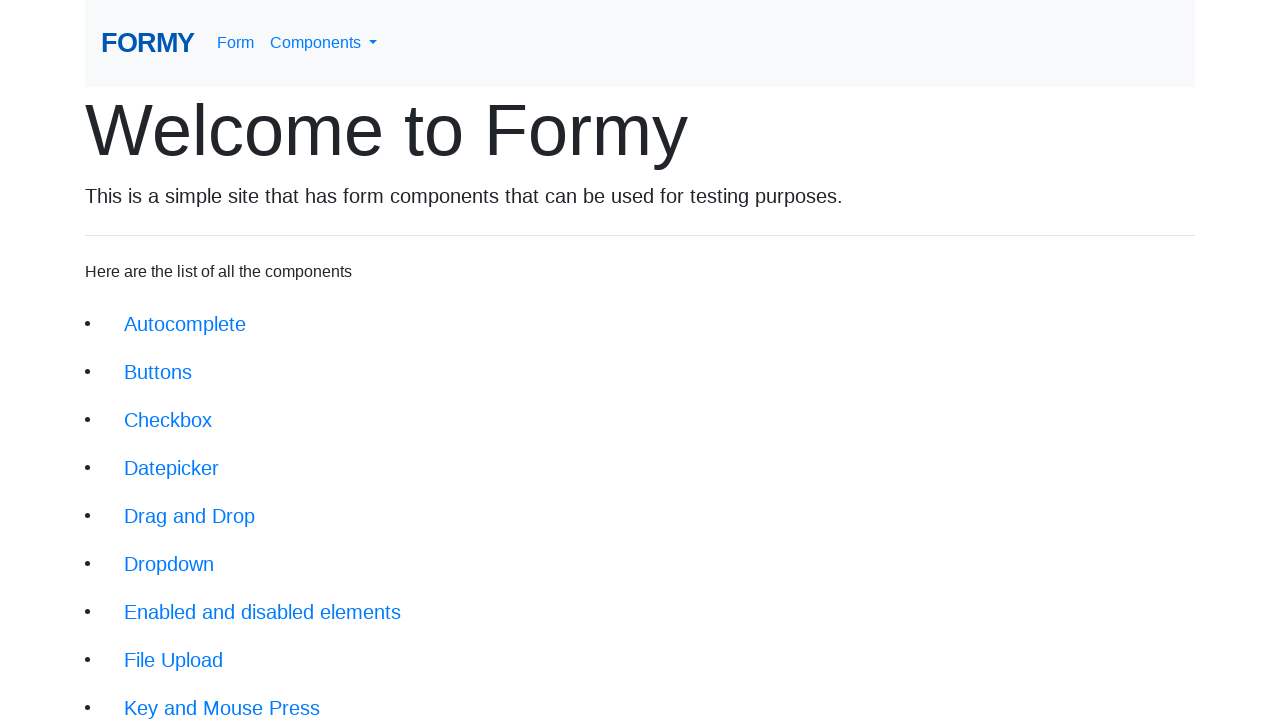